Tests iframe interaction on W3Schools Try It editor by switching into an iframe, clicking a button inside it, then switching back to the main frame to click the menu button

Starting URL: https://www.w3schools.com/jsref/tryit.asp?filename=tryjsref_submit_get

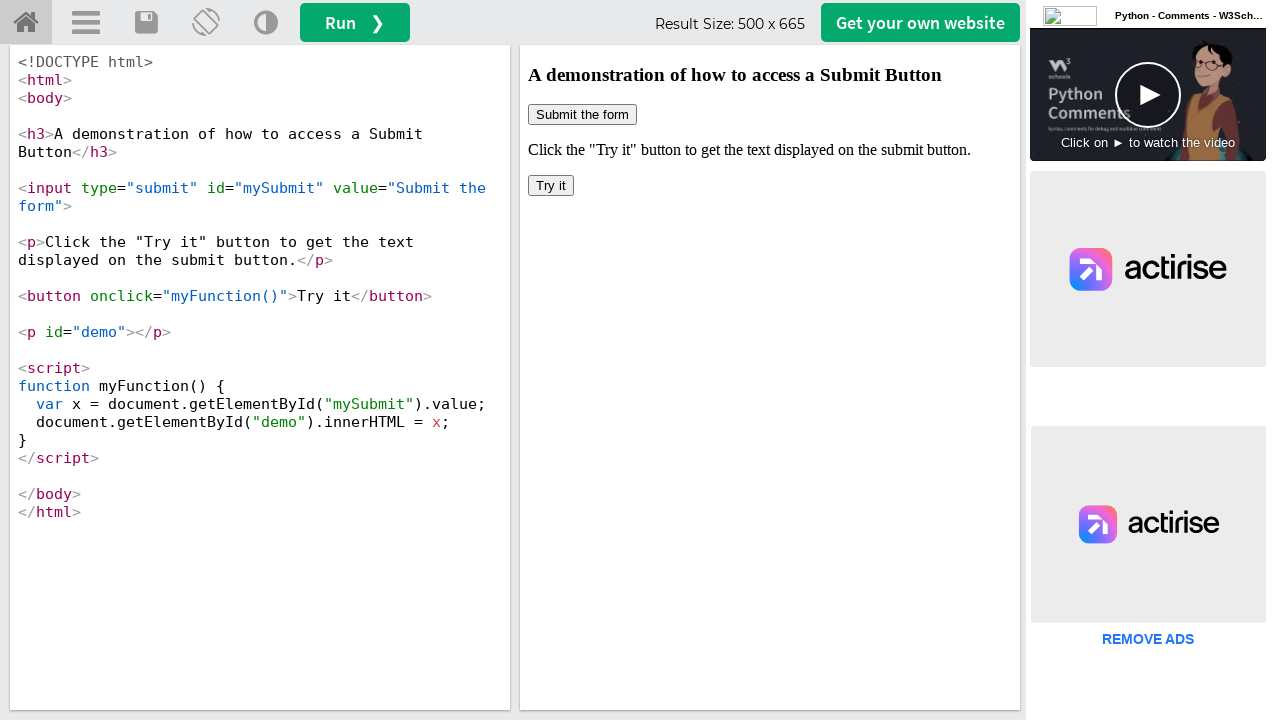

Located iframe with ID 'iframeResult' containing the Try It example
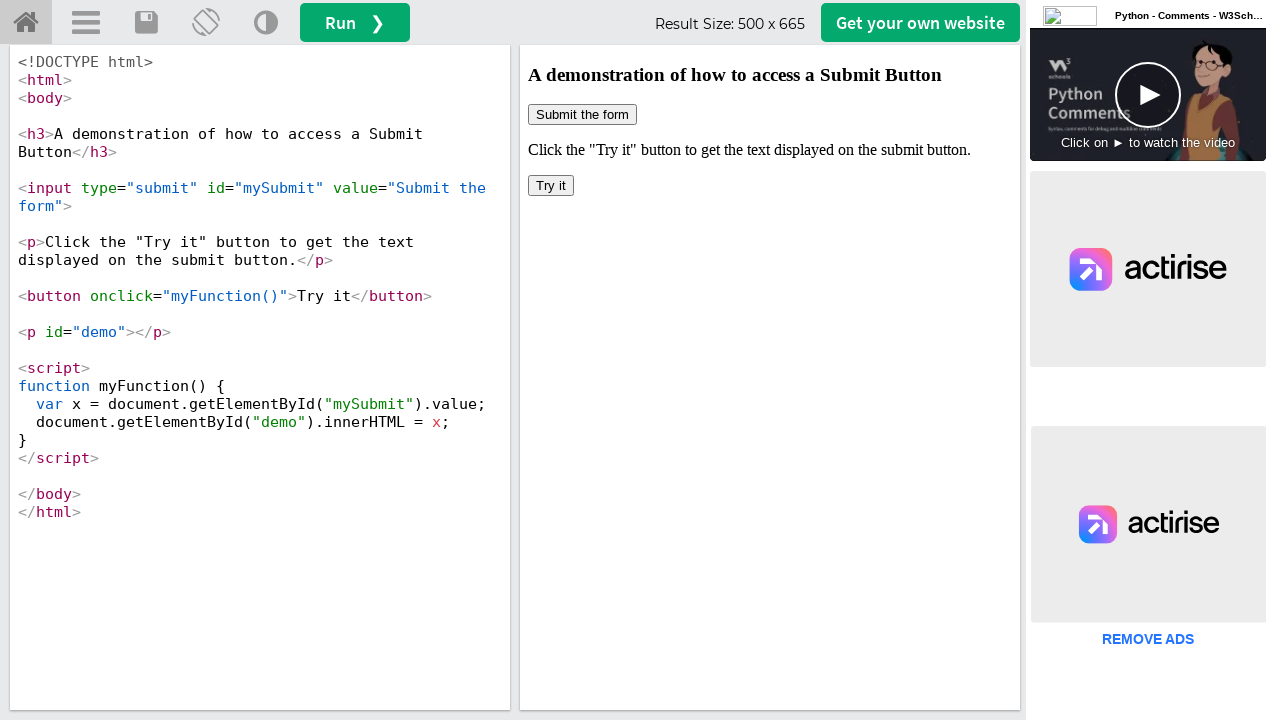

Clicked 'Try it' button inside the iframe at (551, 186) on #iframeResult >> internal:control=enter-frame >> xpath=//button[text()='Try it']
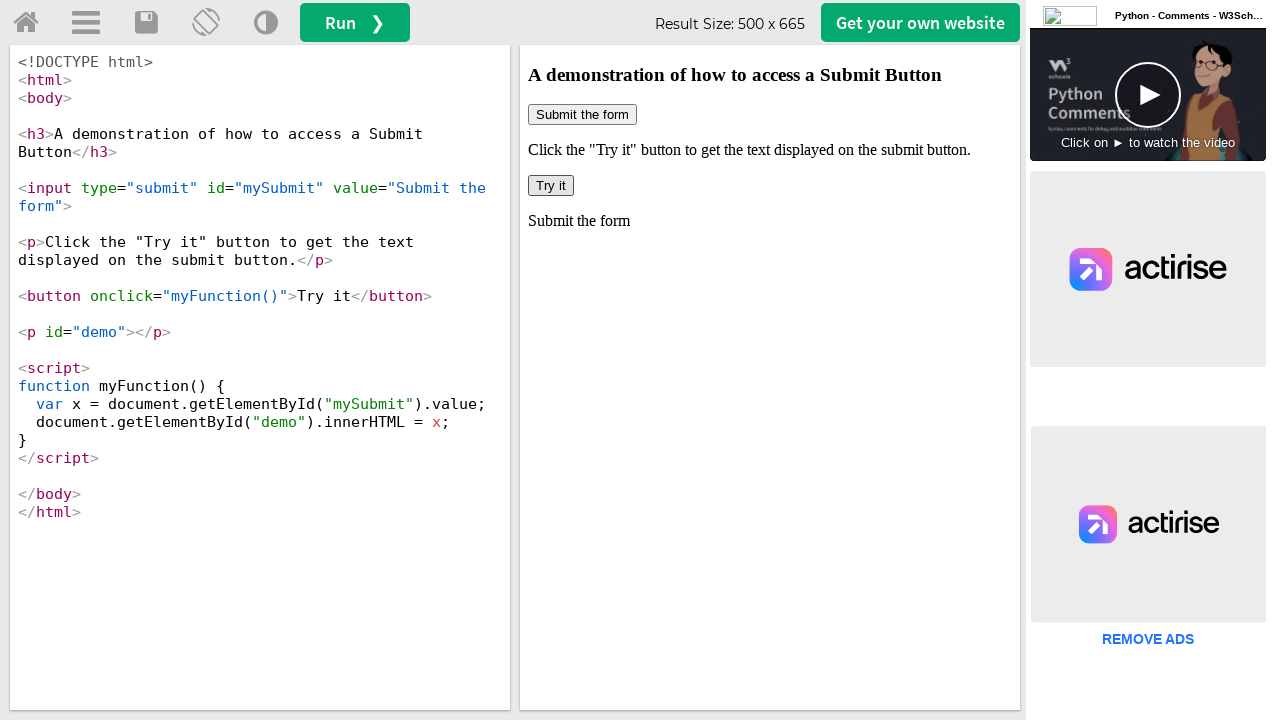

Clicked menu button in the main frame at (86, 23) on #menuButton
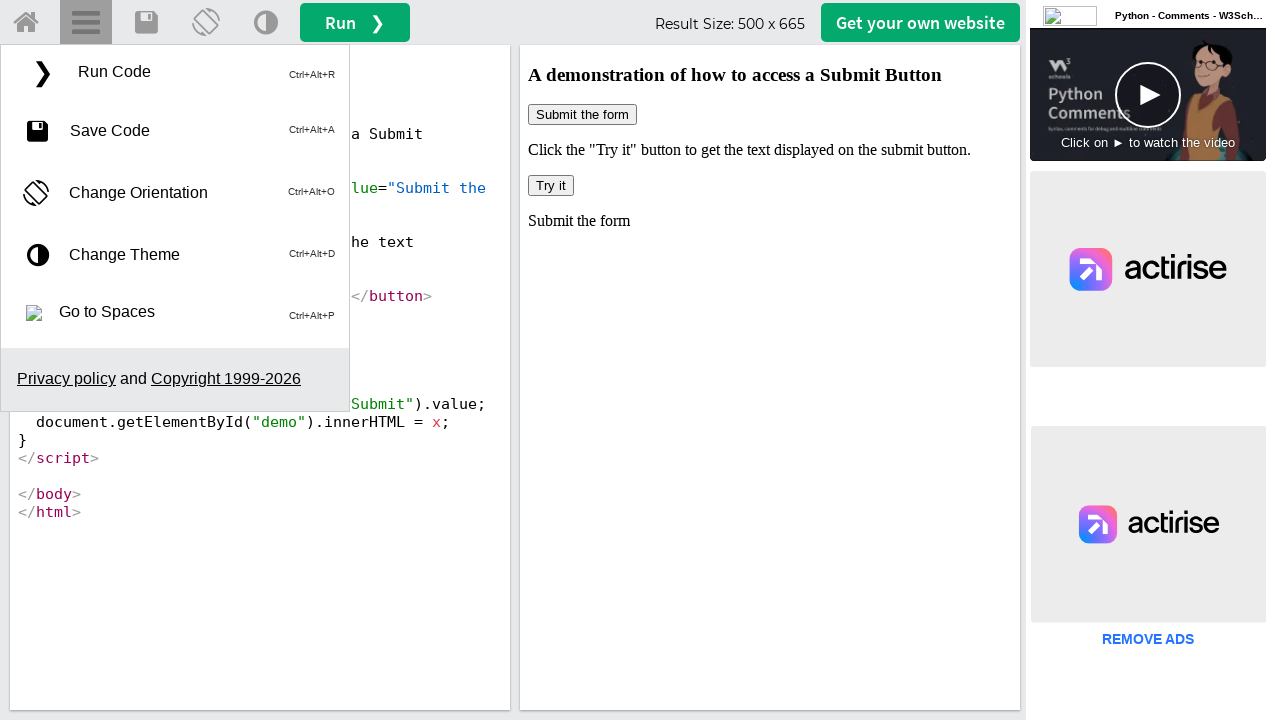

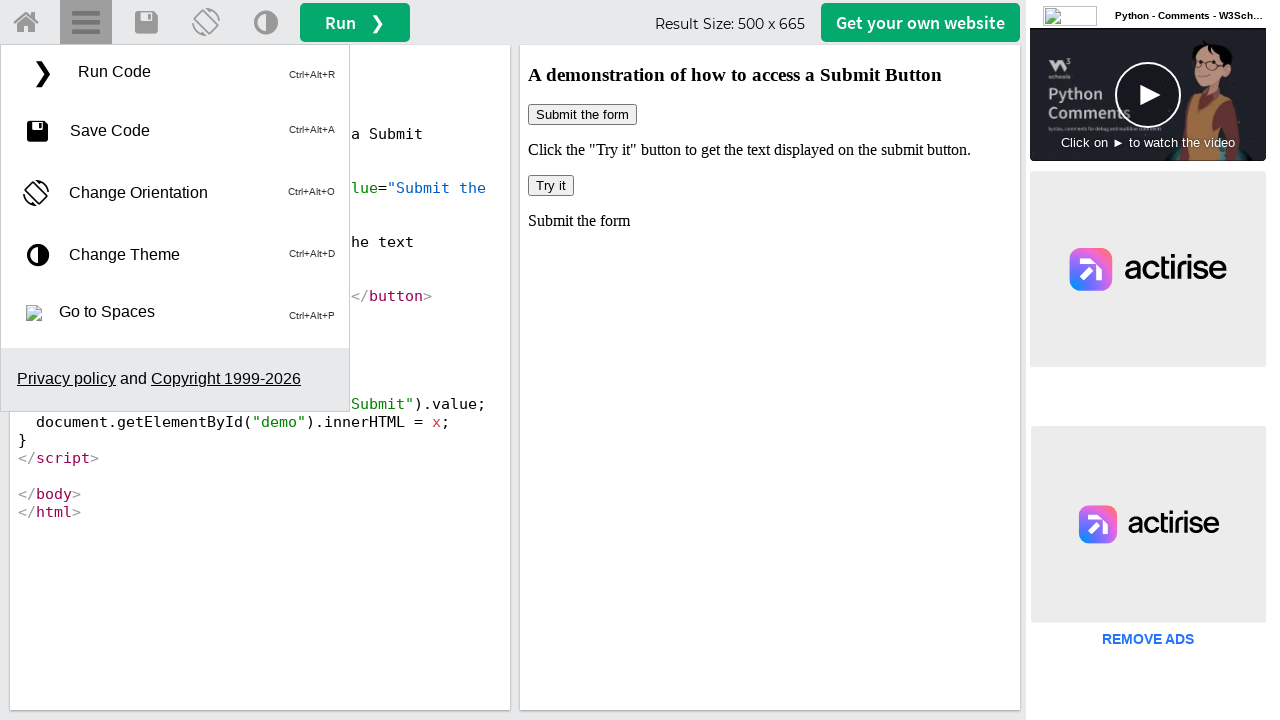